Tests JavaScript alert functionality by clicking a button that triggers an alert and accepting it

Starting URL: https://automationfc.github.io/basic-form/index.html

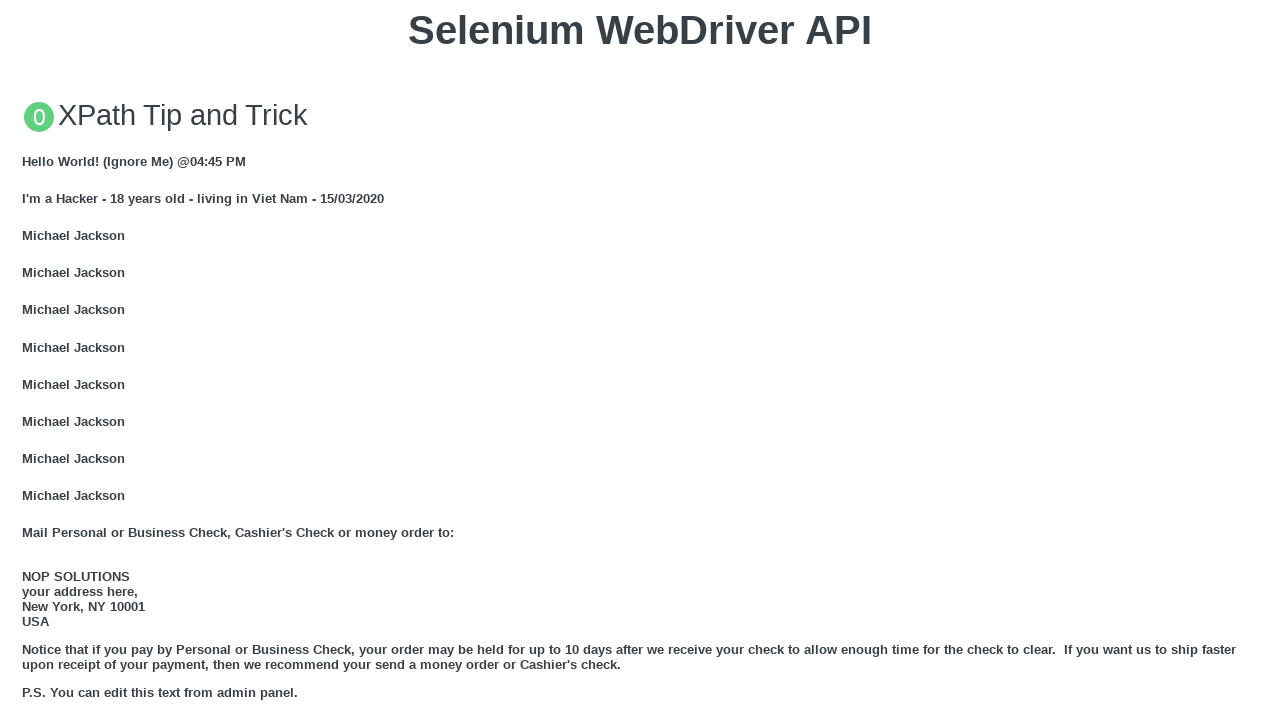

Clicked button to trigger JavaScript alert at (640, 360) on xpath=//button[text()='Click for JS Alert']
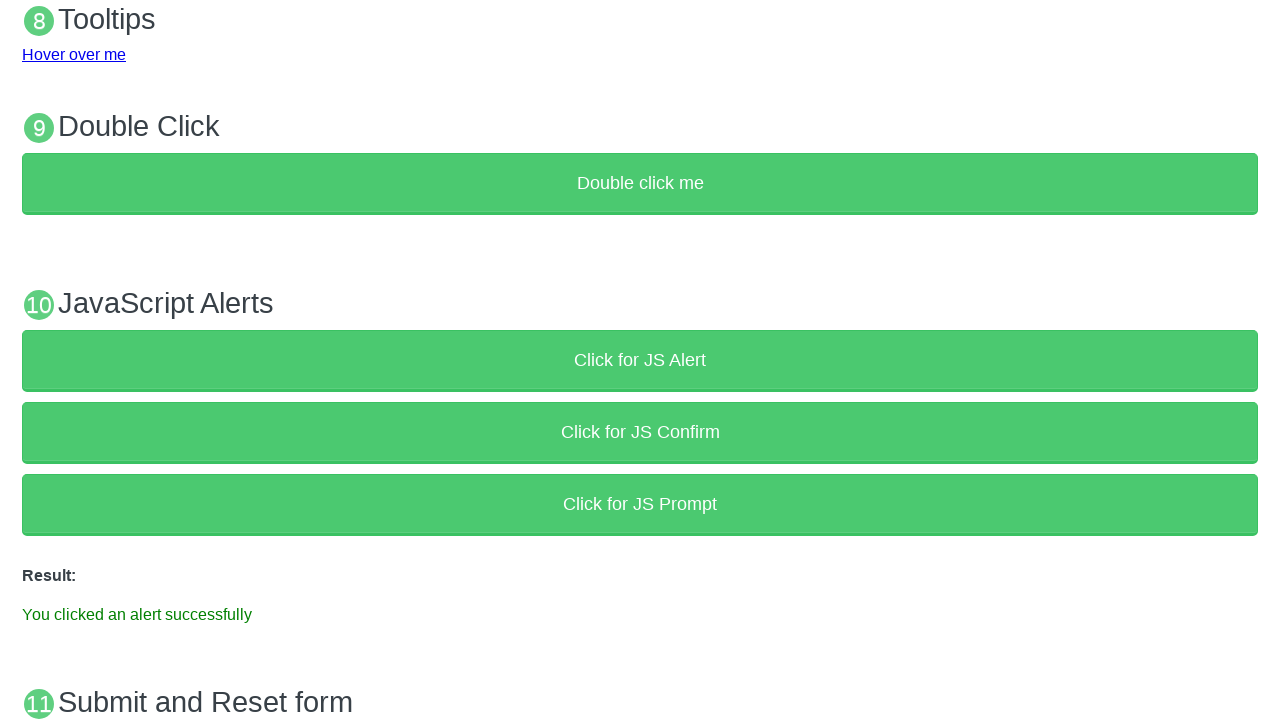

Set up dialog handler to accept alerts
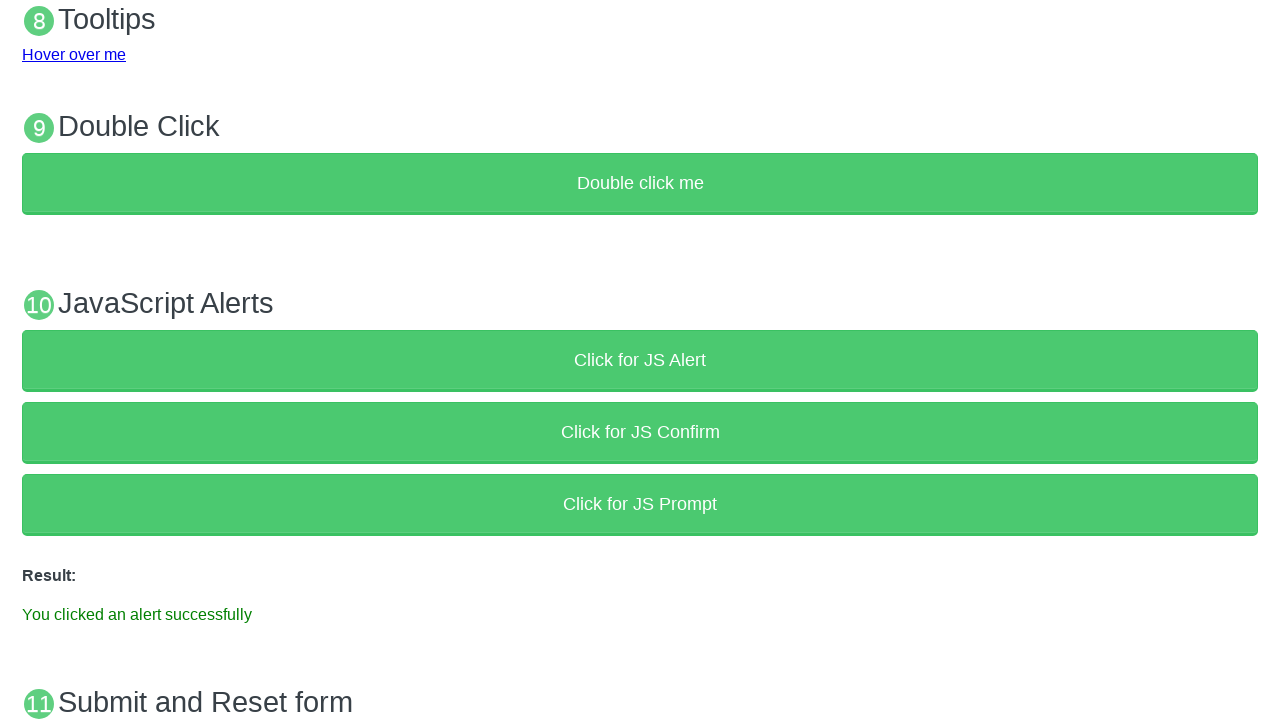

Clicked button to trigger JavaScript alert again at (640, 360) on xpath=//button[text()='Click for JS Alert']
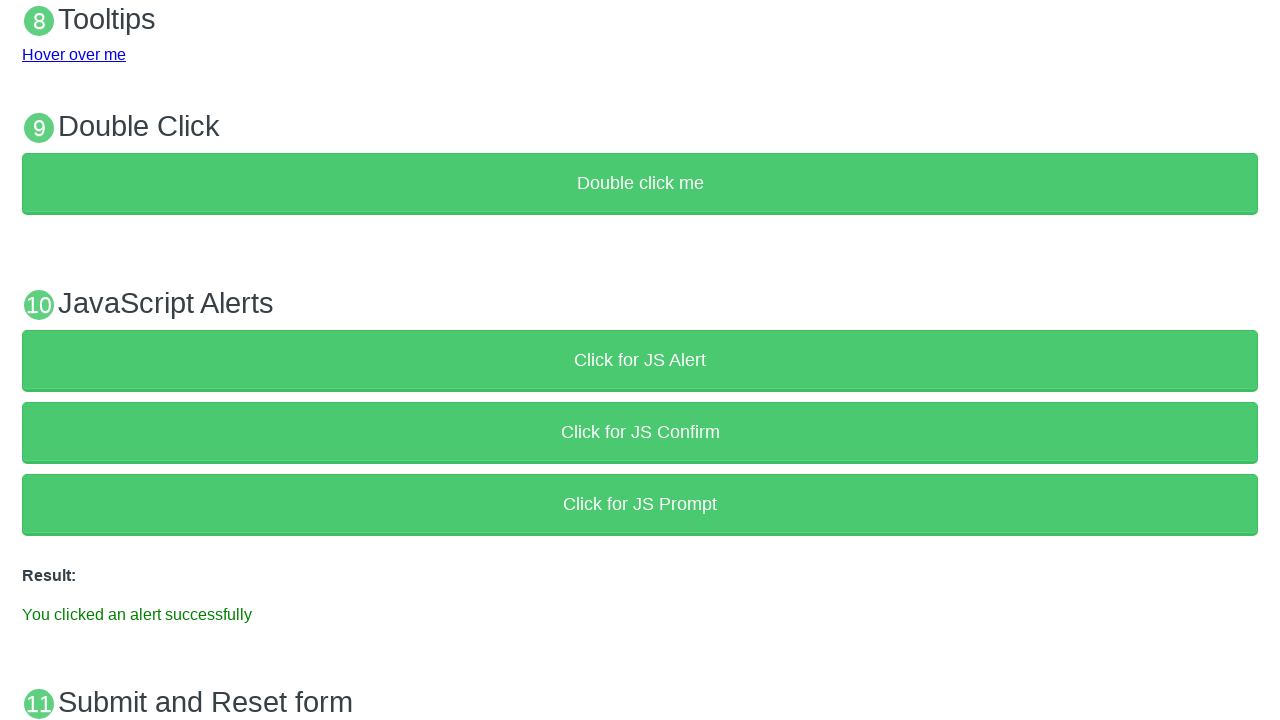

Result text element appeared after accepting alert
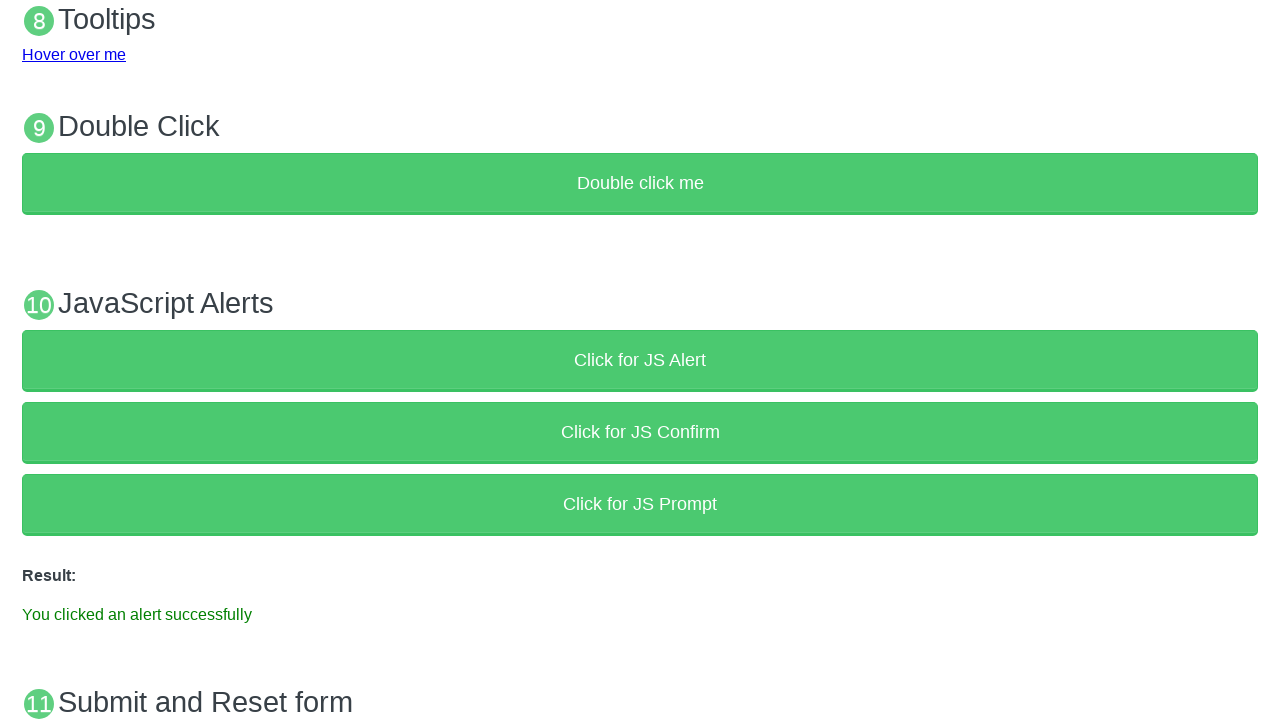

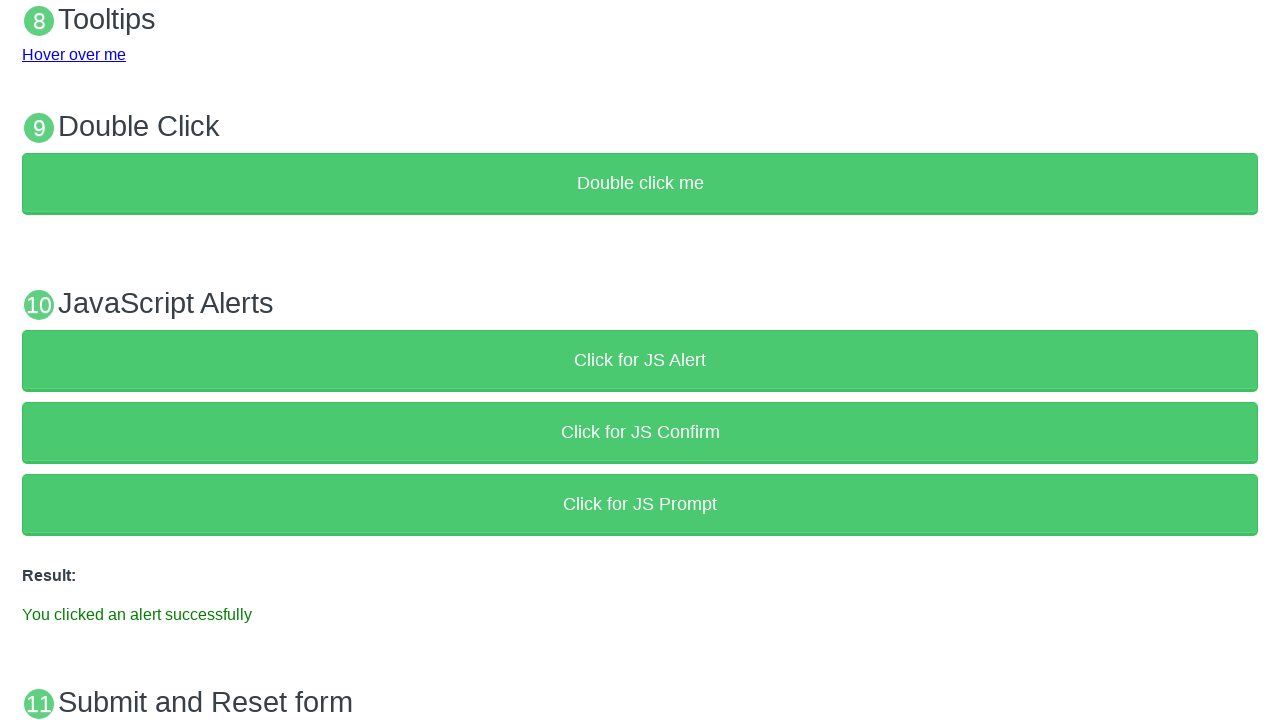